Tests accepting a JavaScript alert by clicking the first alert button, verifying the alert text, accepting it, and verifying the result message.

Starting URL: https://testcenter.techproeducation.com/index.php?page=javascript-alerts

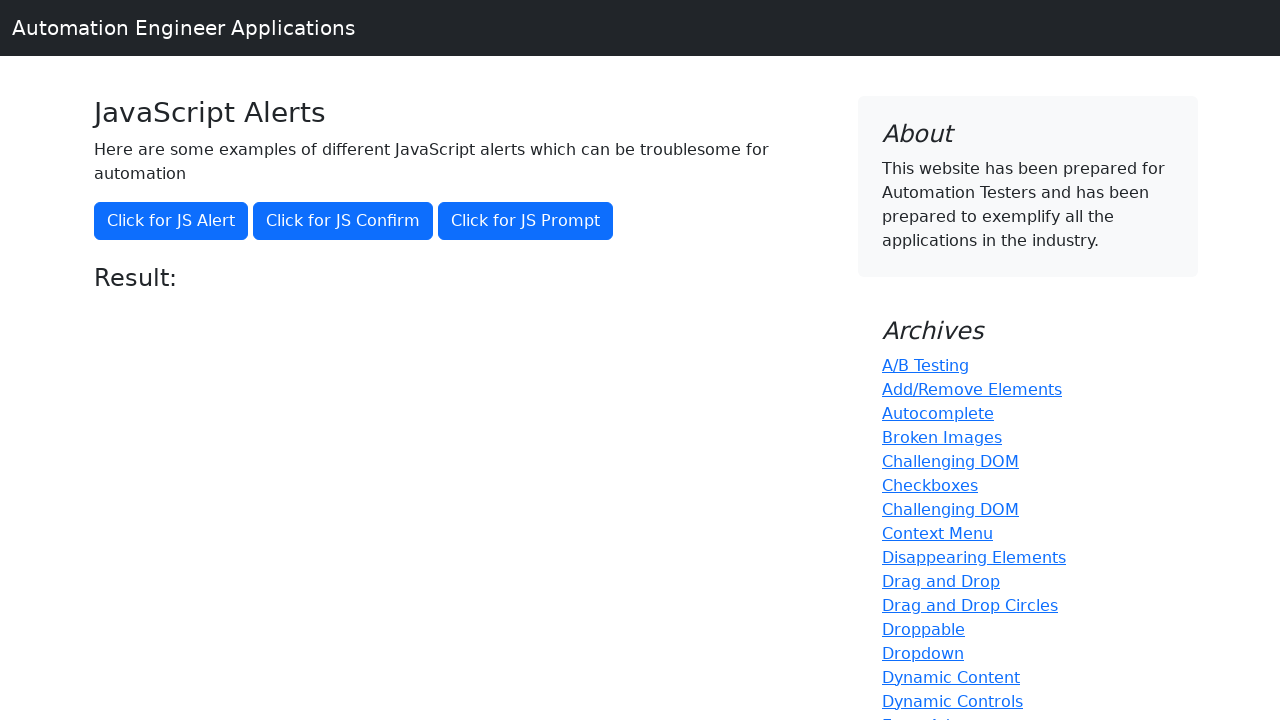

Clicked the first alert button at (171, 221) on xpath=//button[@onclick='jsAlert()']
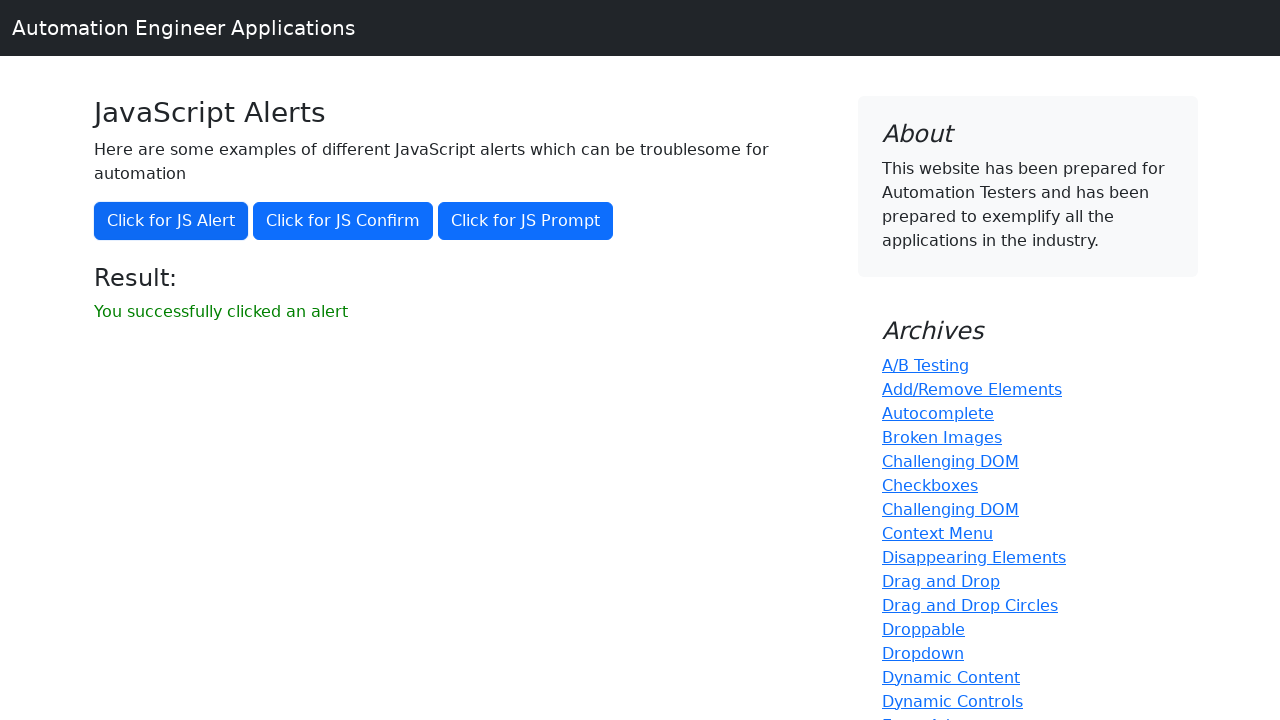

Clicked alert button to trigger dialog at (171, 221) on xpath=//button[@onclick='jsAlert()']
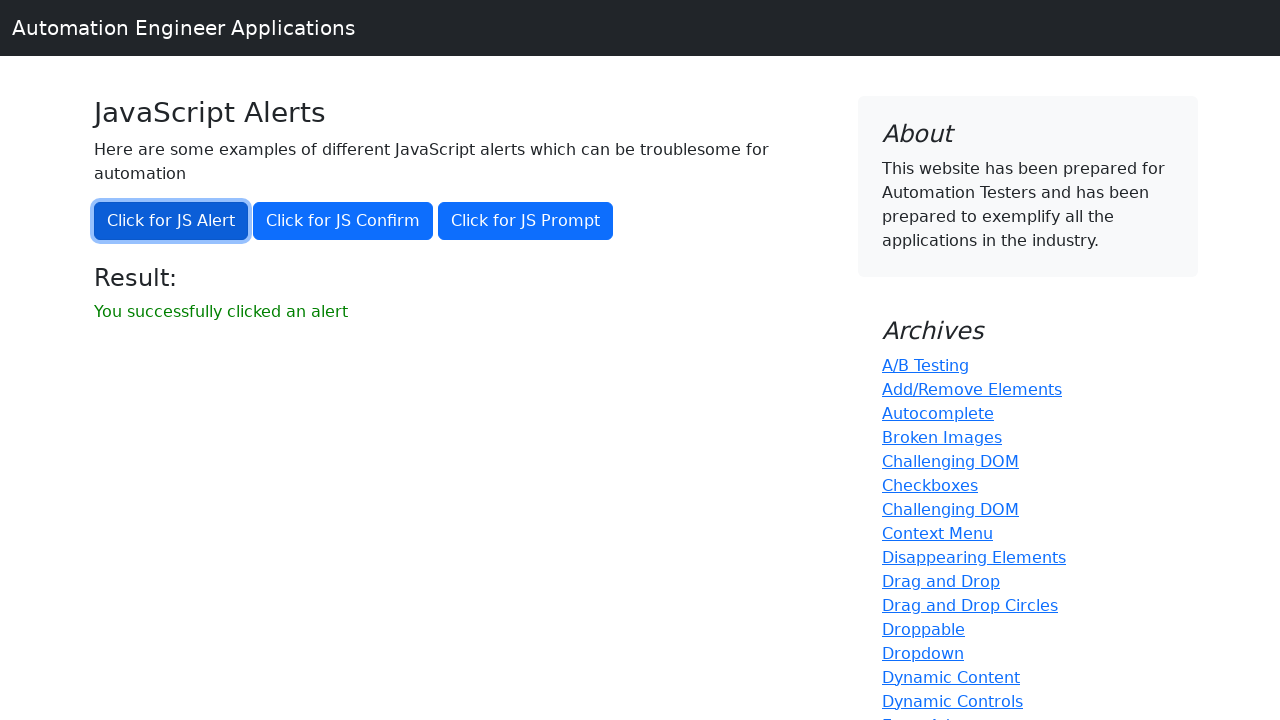

Verified alert message 'I am a JS Alert' and accepted it
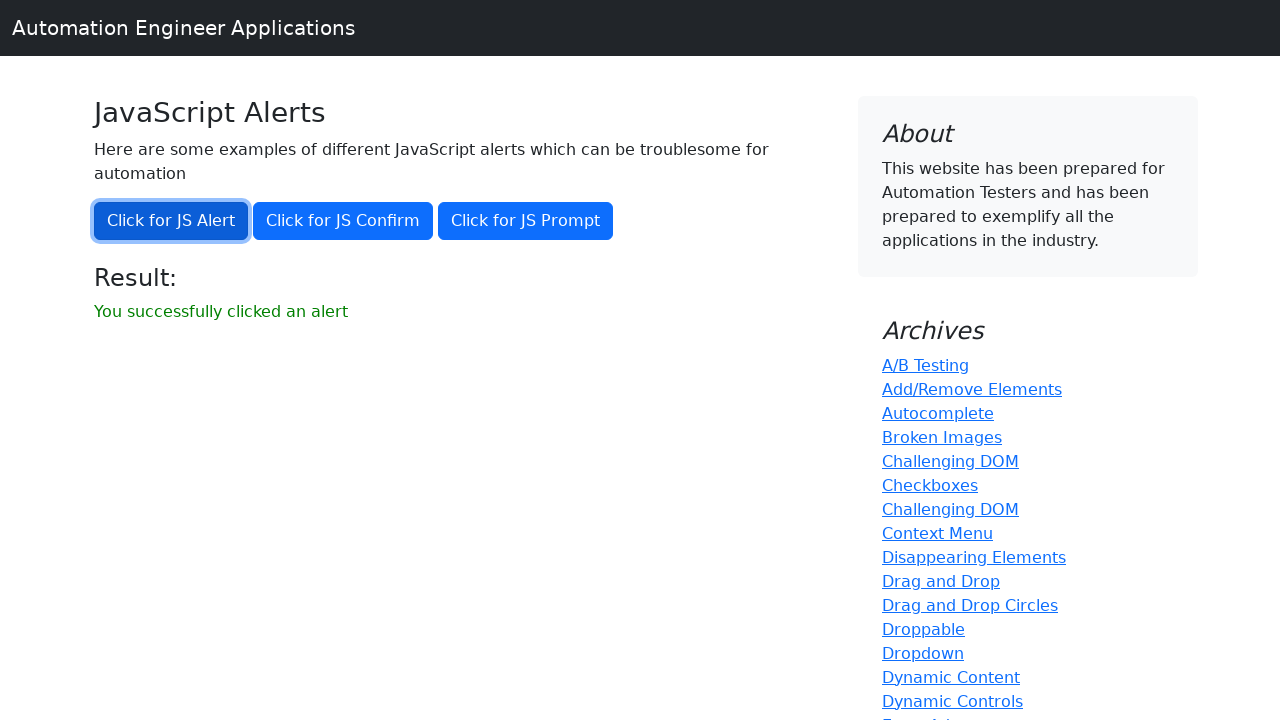

Result element loaded after accepting alert
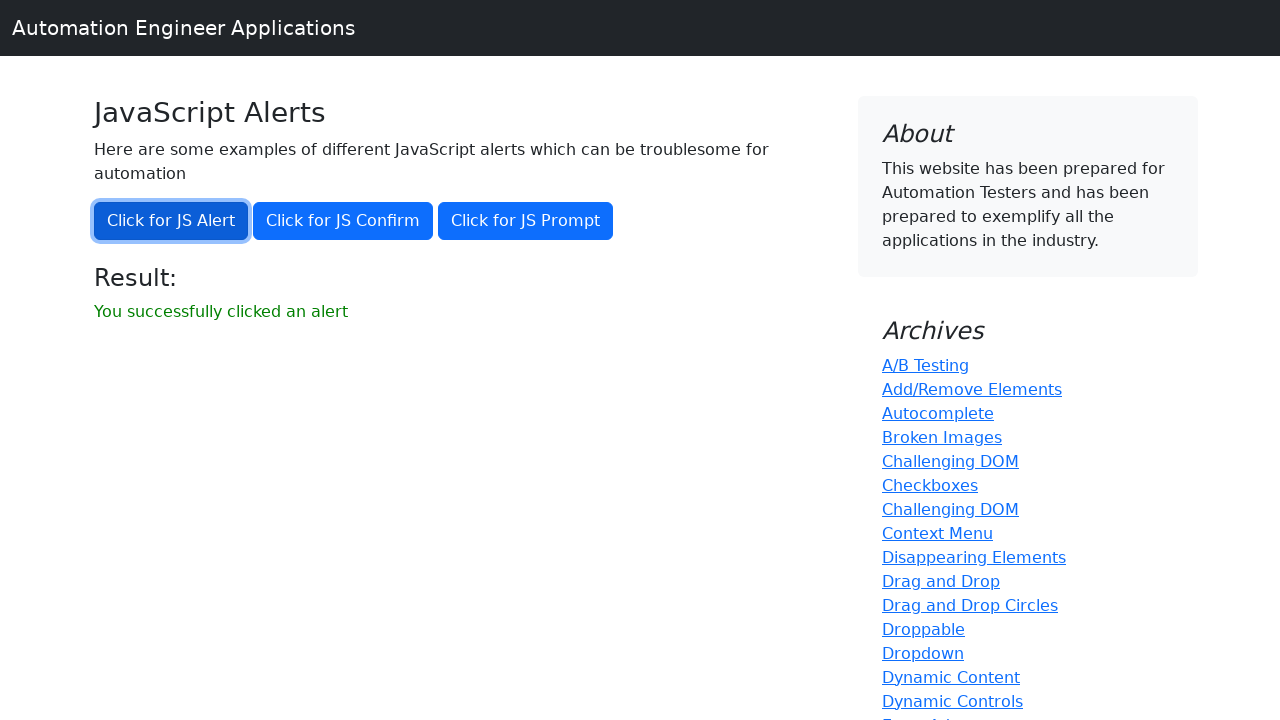

Verified result message 'You successfully clicked an alert'
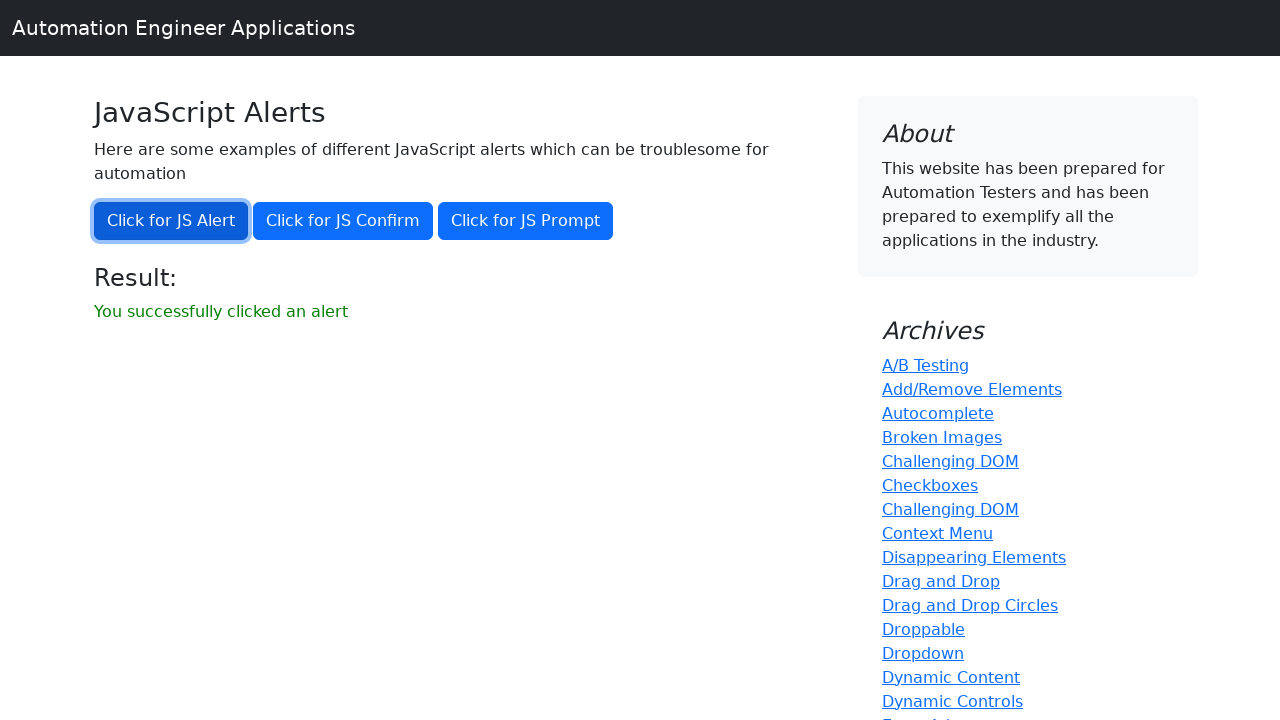

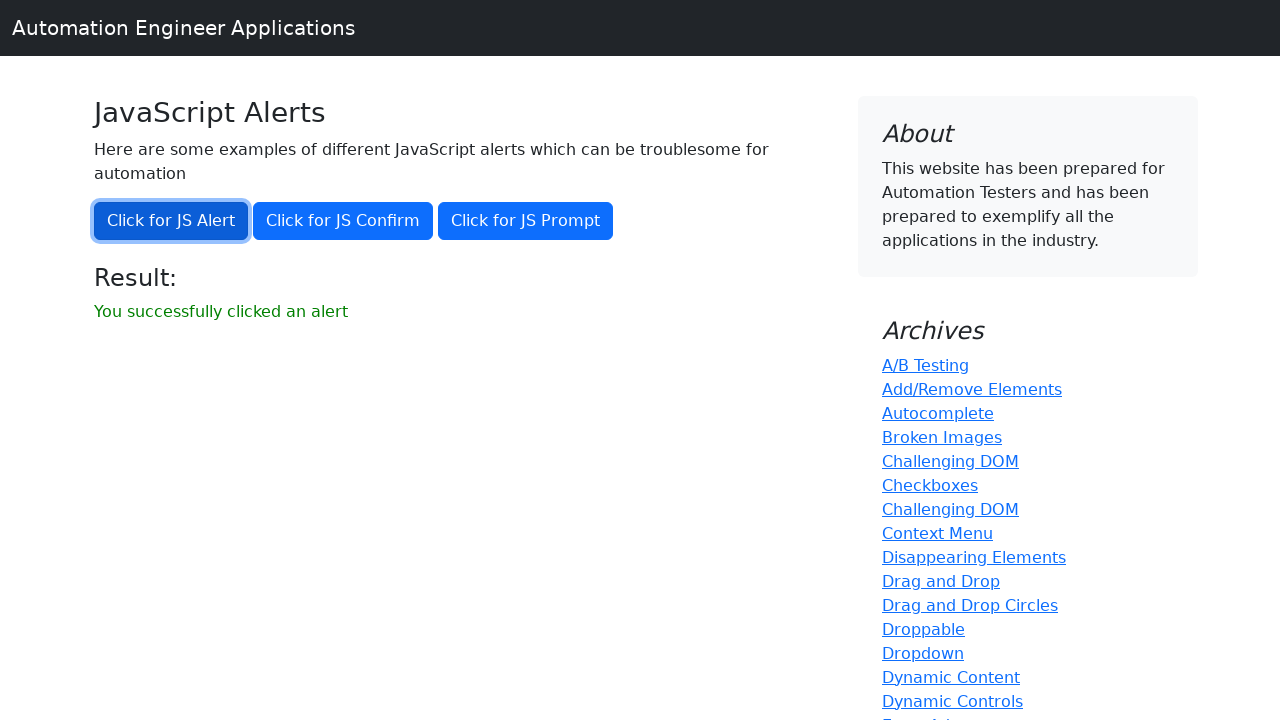